Tests scrolling functionality on the Selenium website by scrolling down the page using JavaScript execution

Starting URL: https://www.selenium.dev/

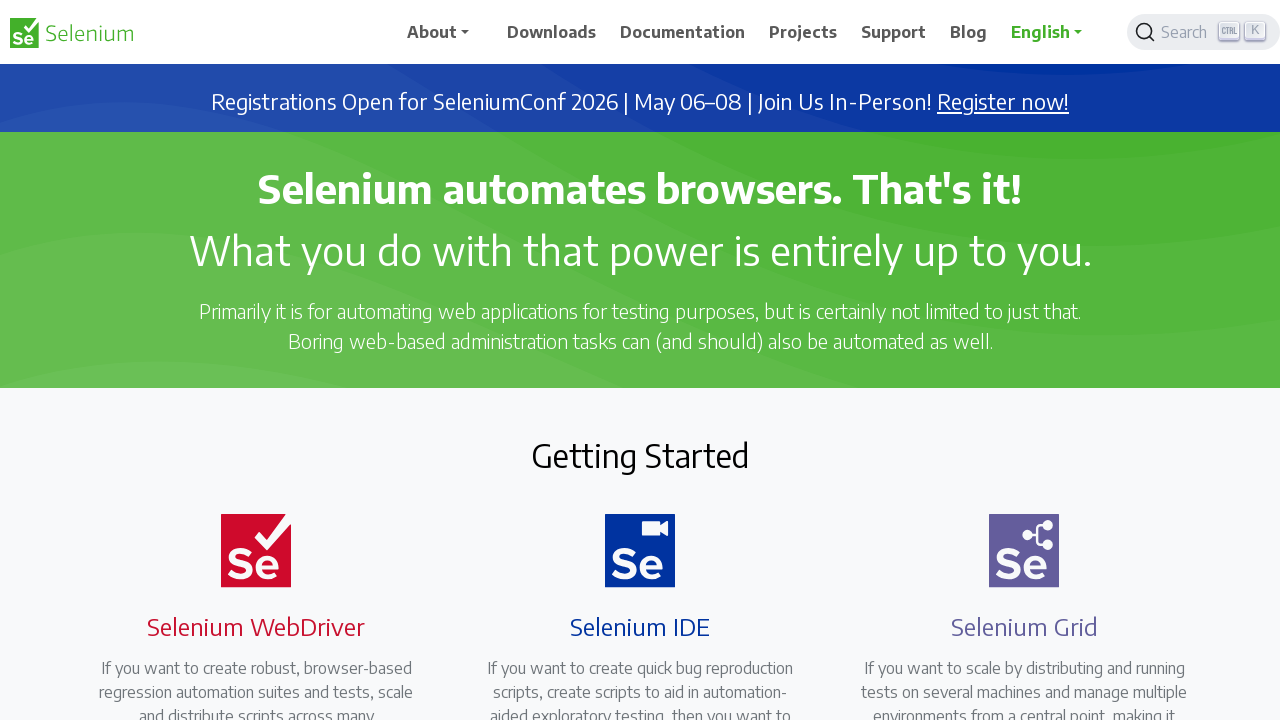

Navigated to Selenium website
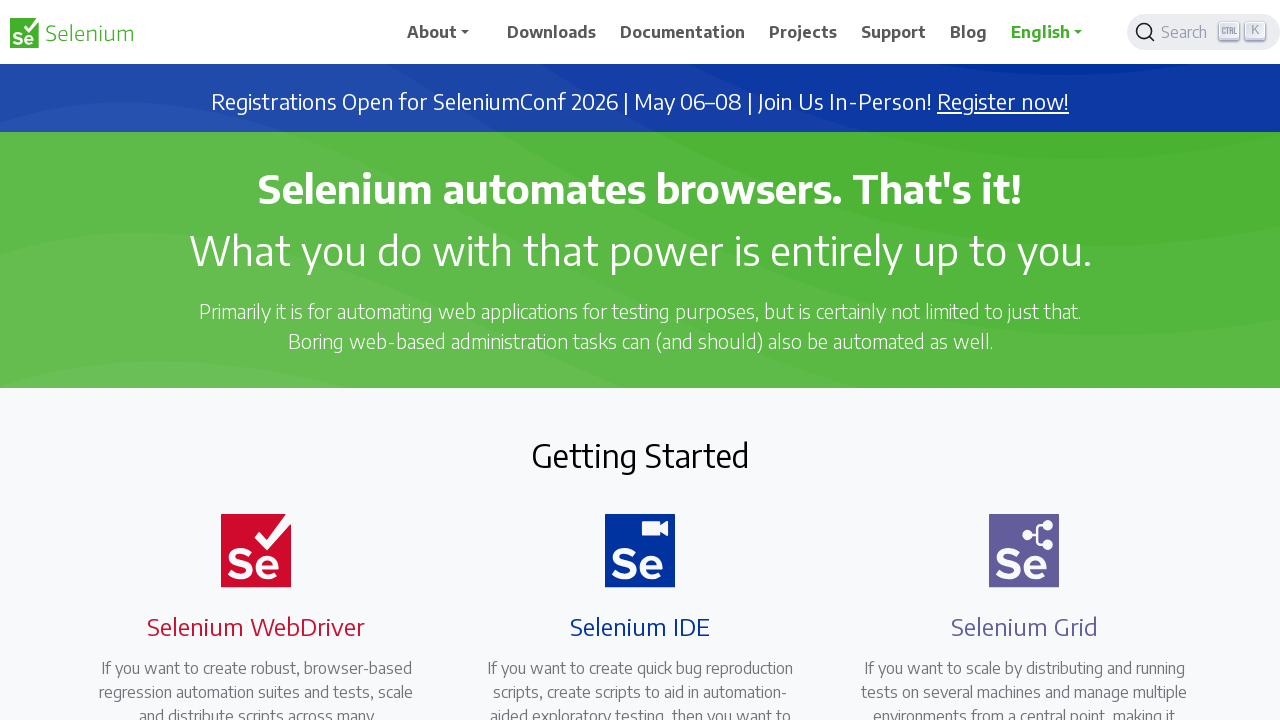

Scrolled down the page by 500 pixels using JavaScript execution
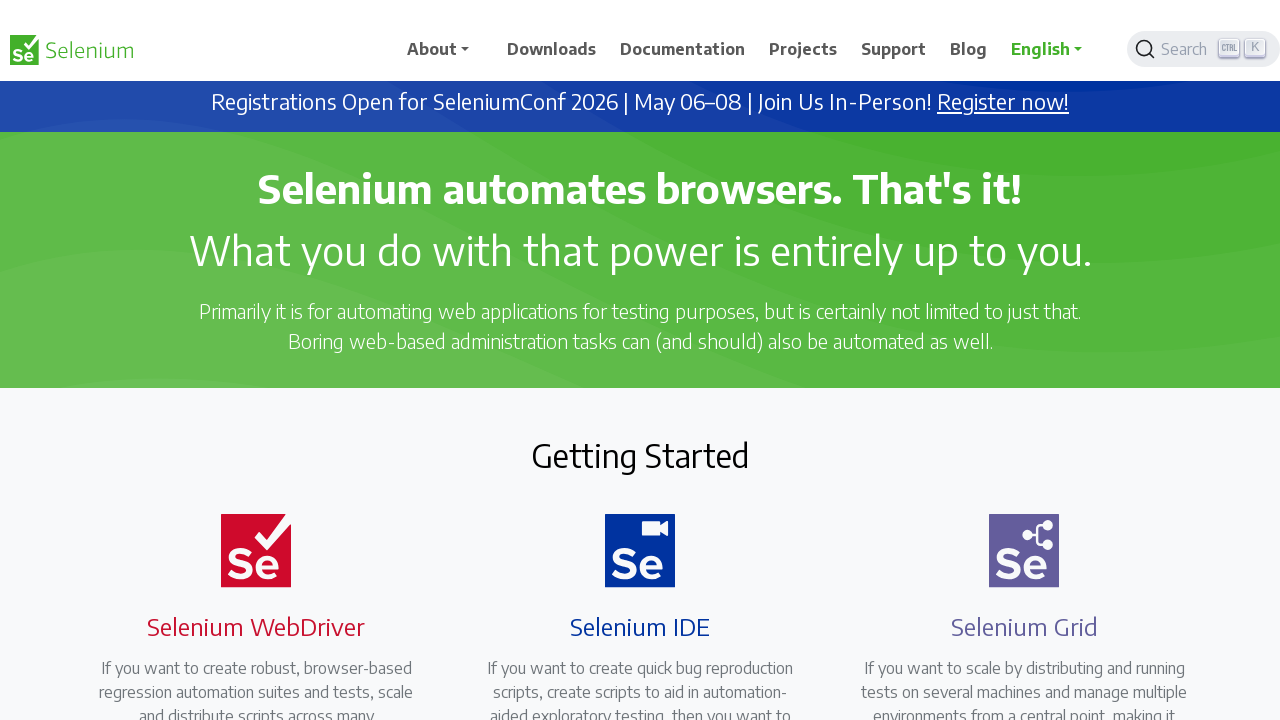

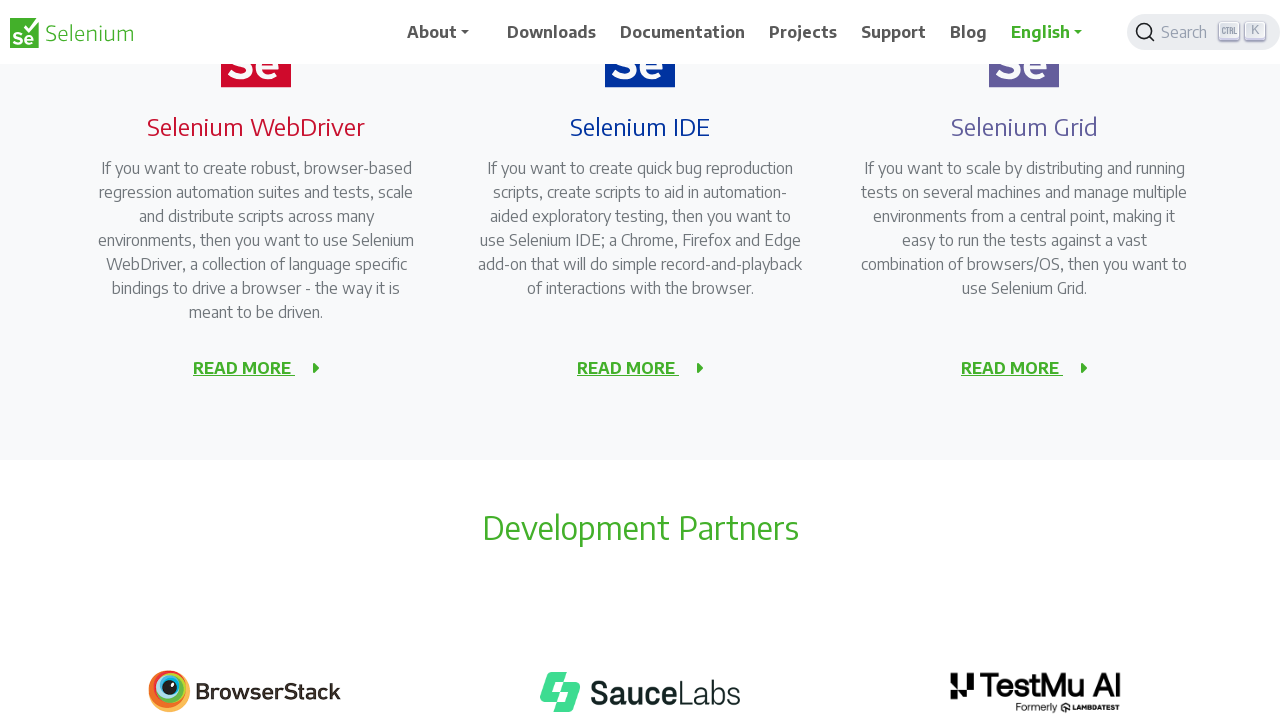